Tests drag and drop functionality by dragging element A to element B's position on a demo page

Starting URL: https://loopcamp.vercel.app/drag-and-drop.html

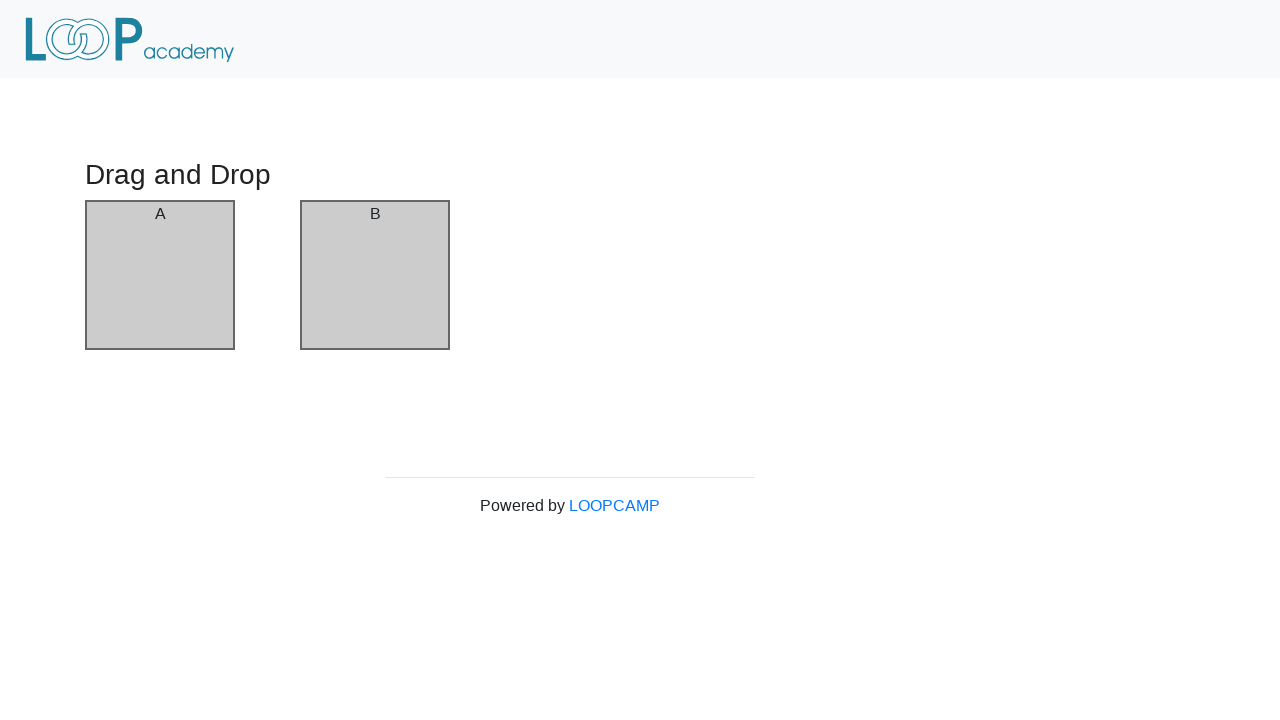

Waited for column A to be visible
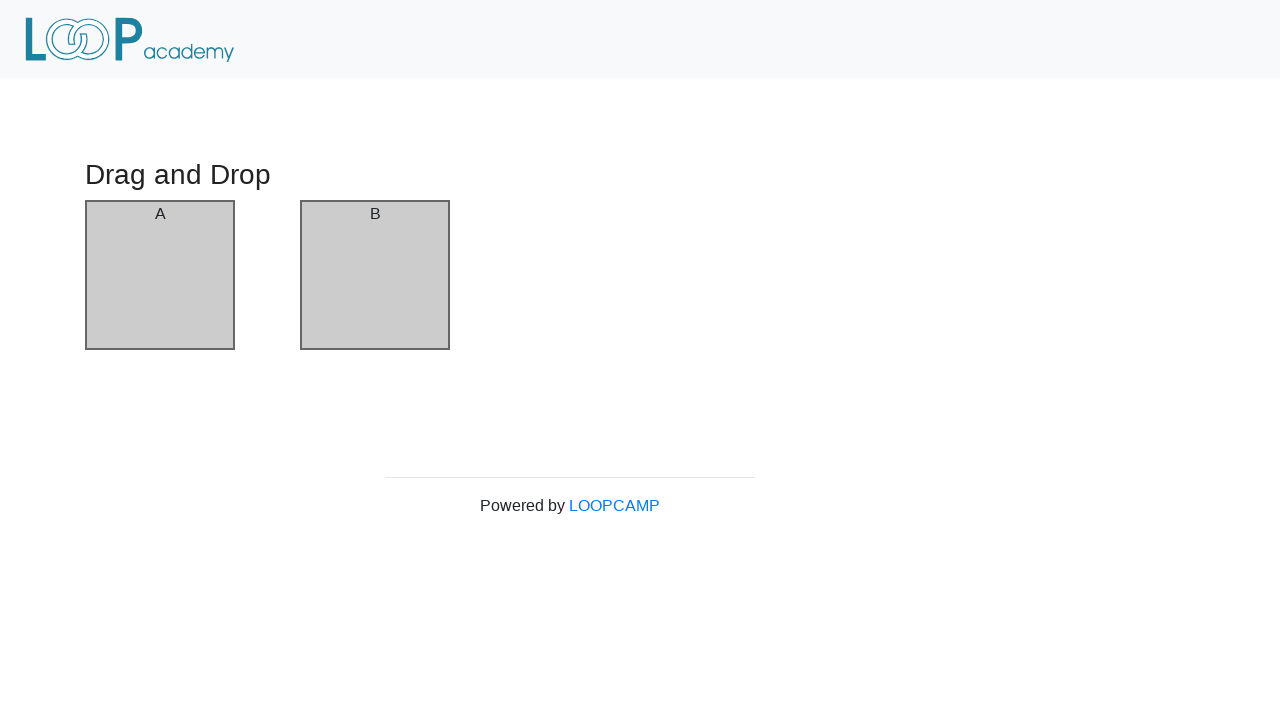

Waited for column B to be visible
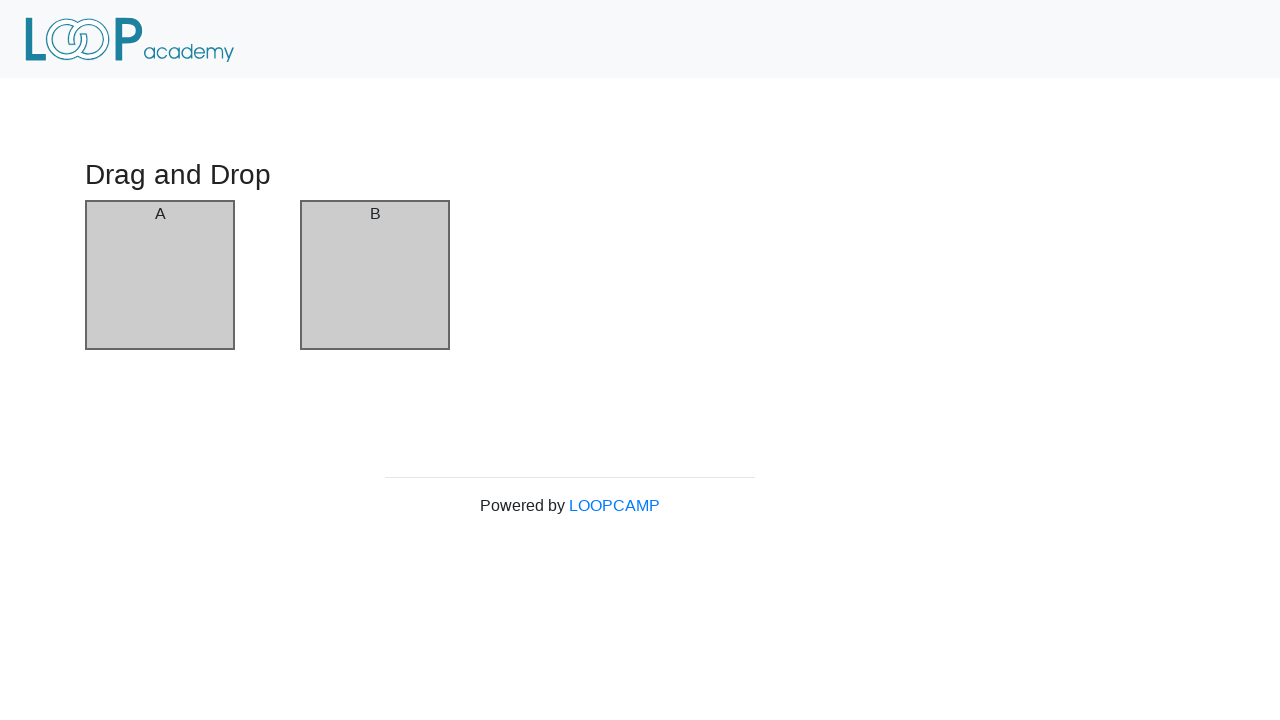

Located element A
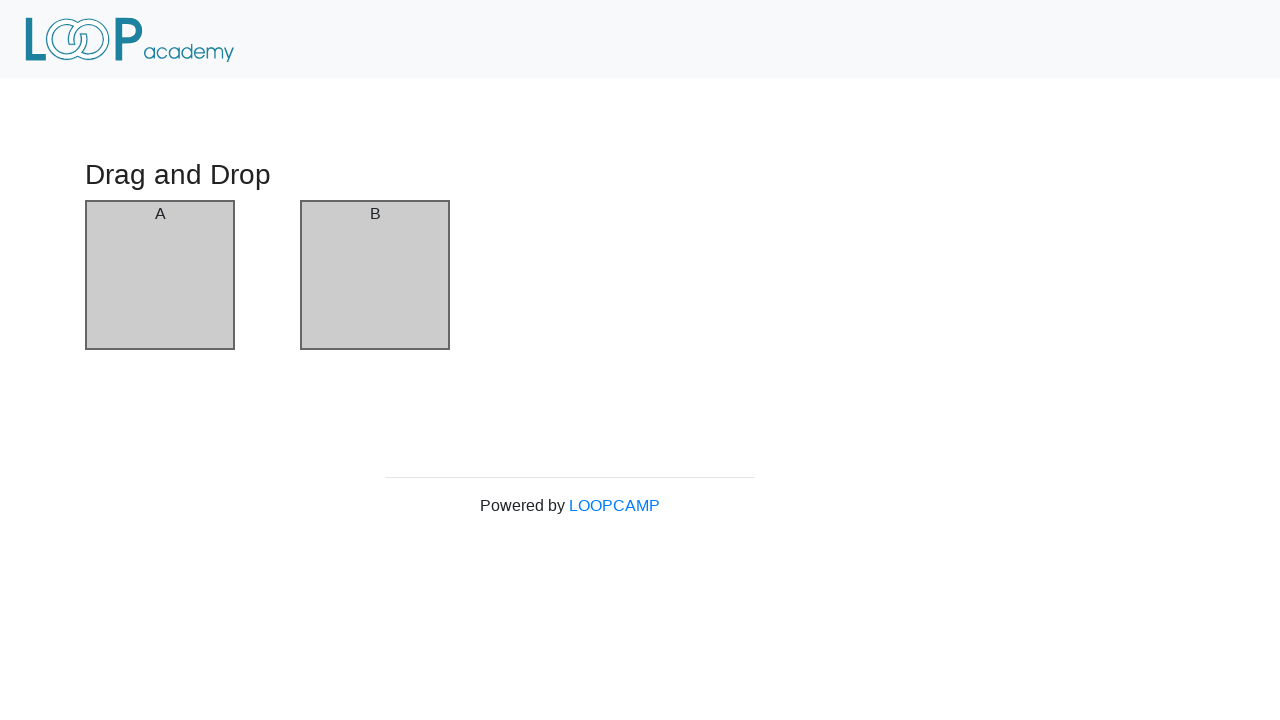

Located element B
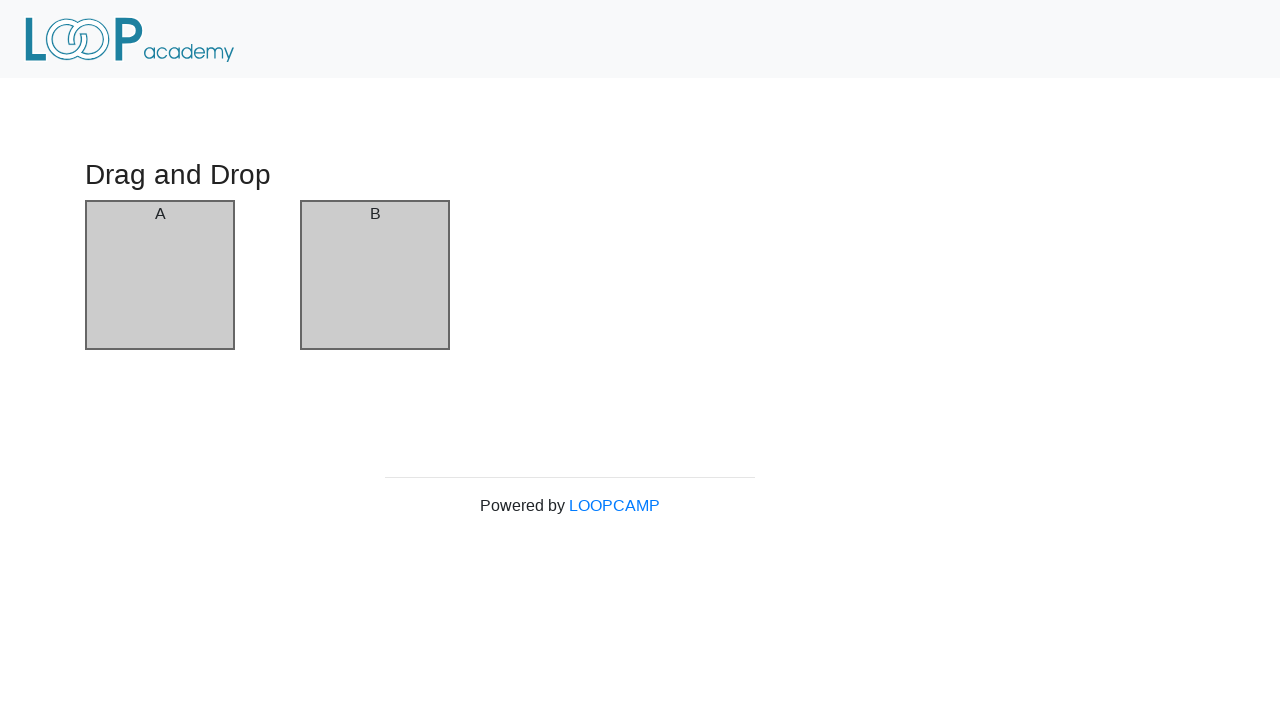

Dragged element A to element B's position at (375, 275)
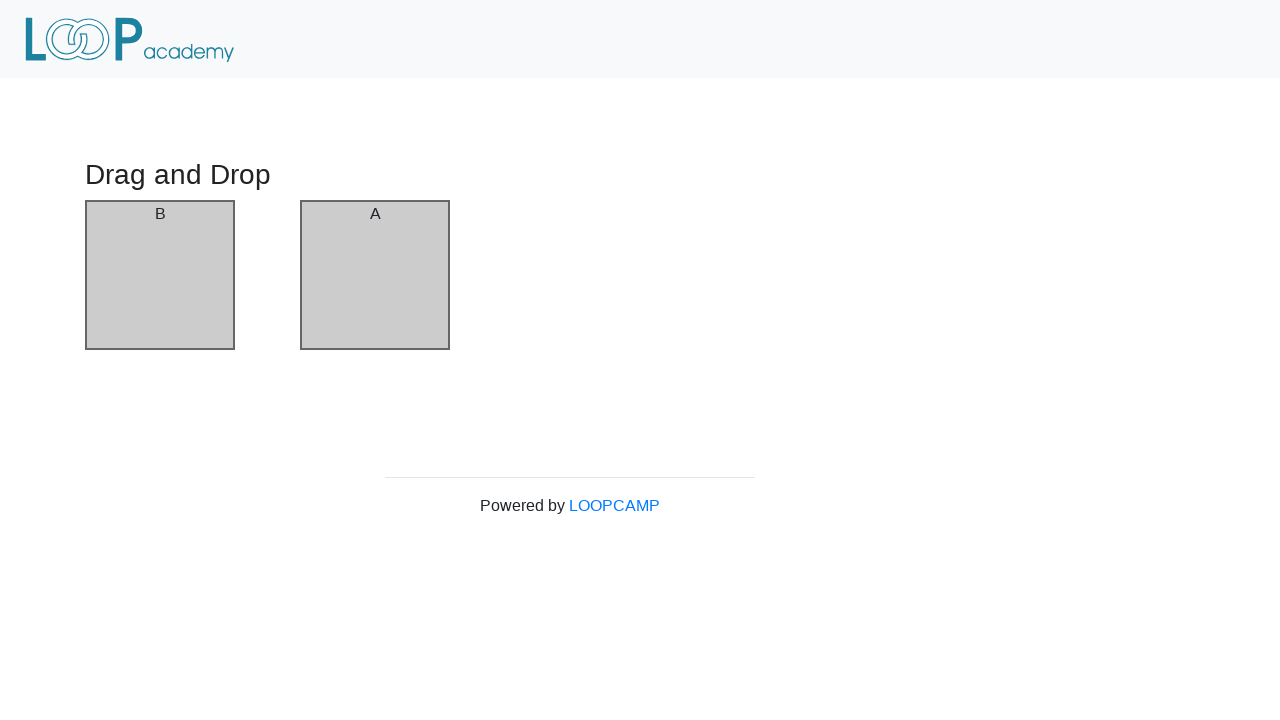

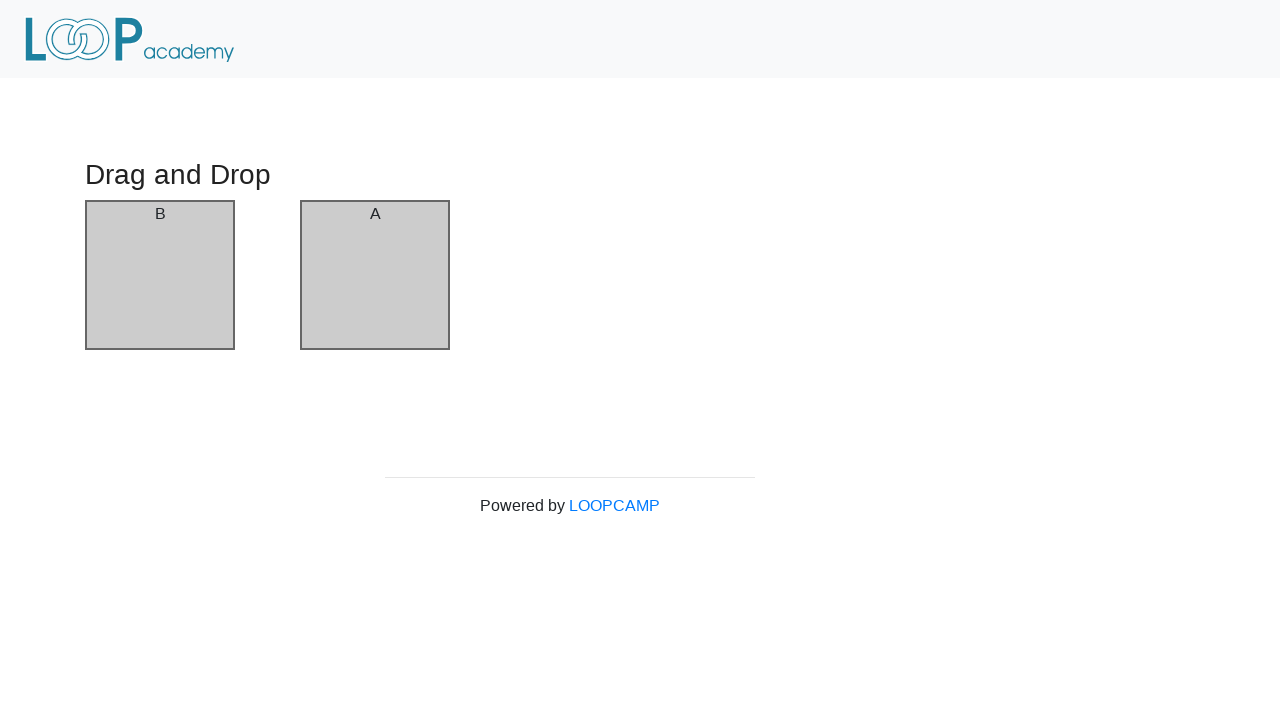